Opens a website in Chrome browser with iPhone X mobile emulation to test mobile view

Starting URL: https://www.mainguyen.vn/

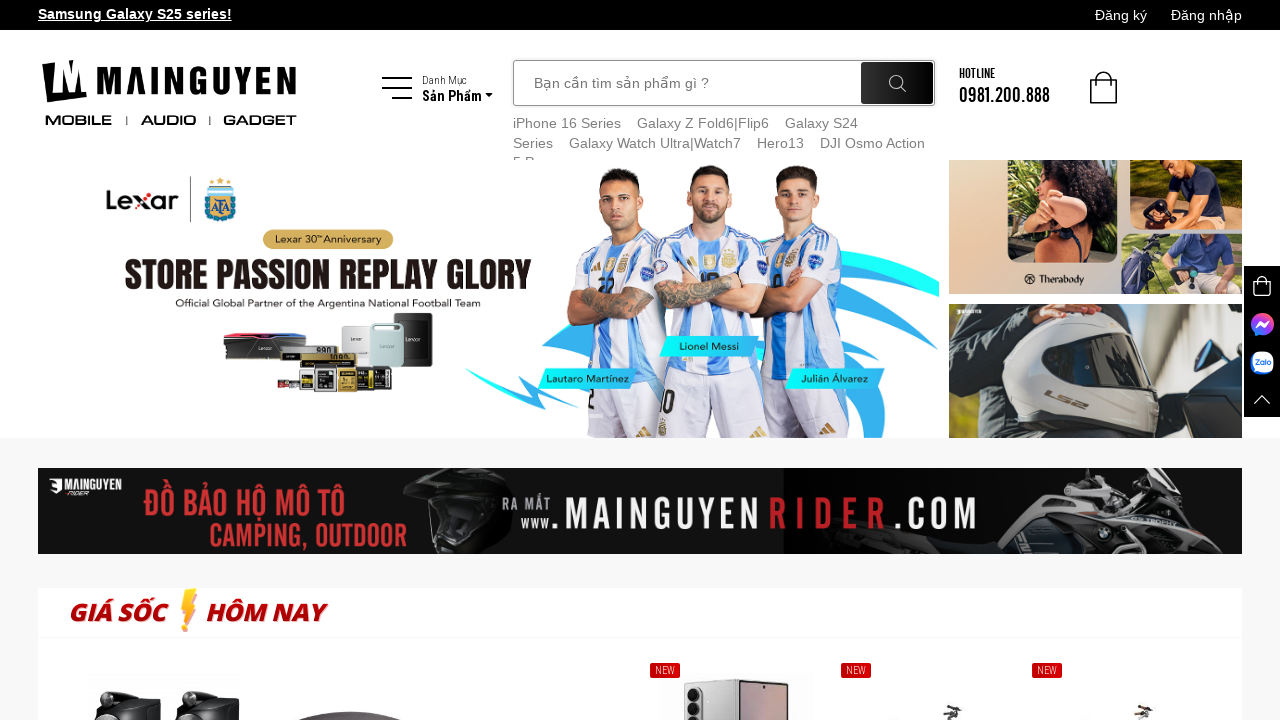

Page loaded in Chrome browser with iPhone X mobile emulation on https://www.mainguyen.vn/
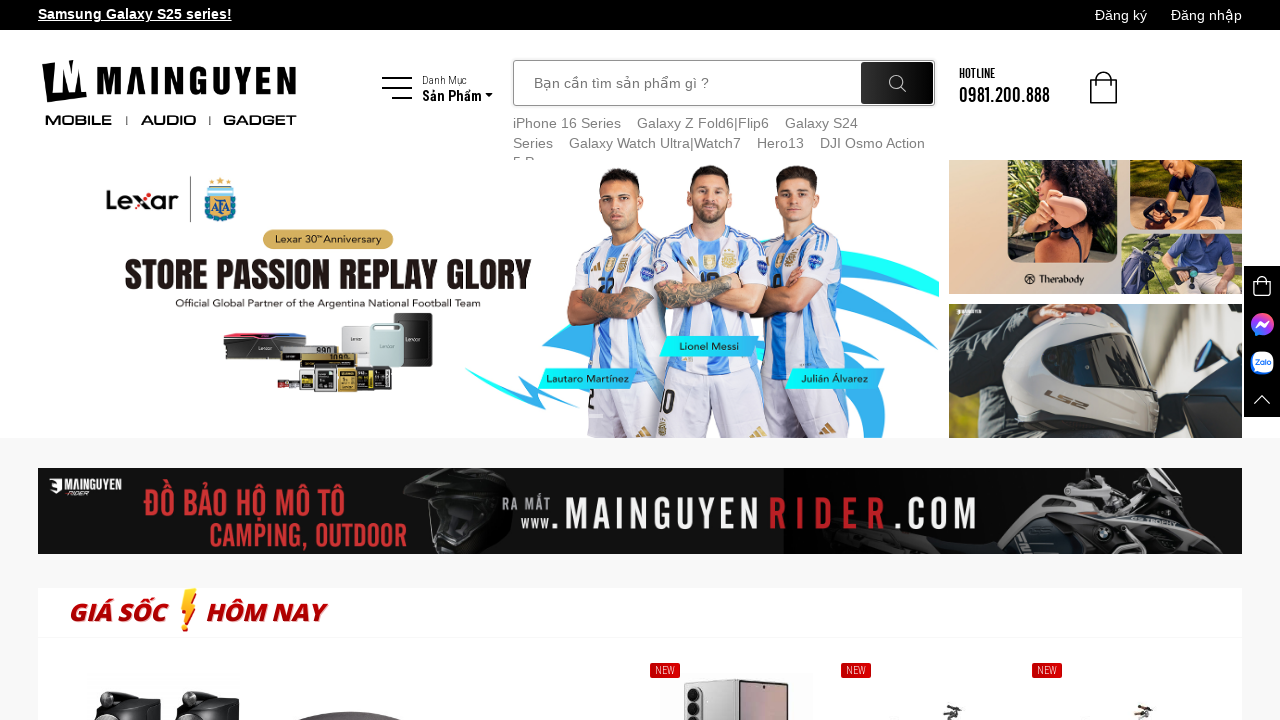

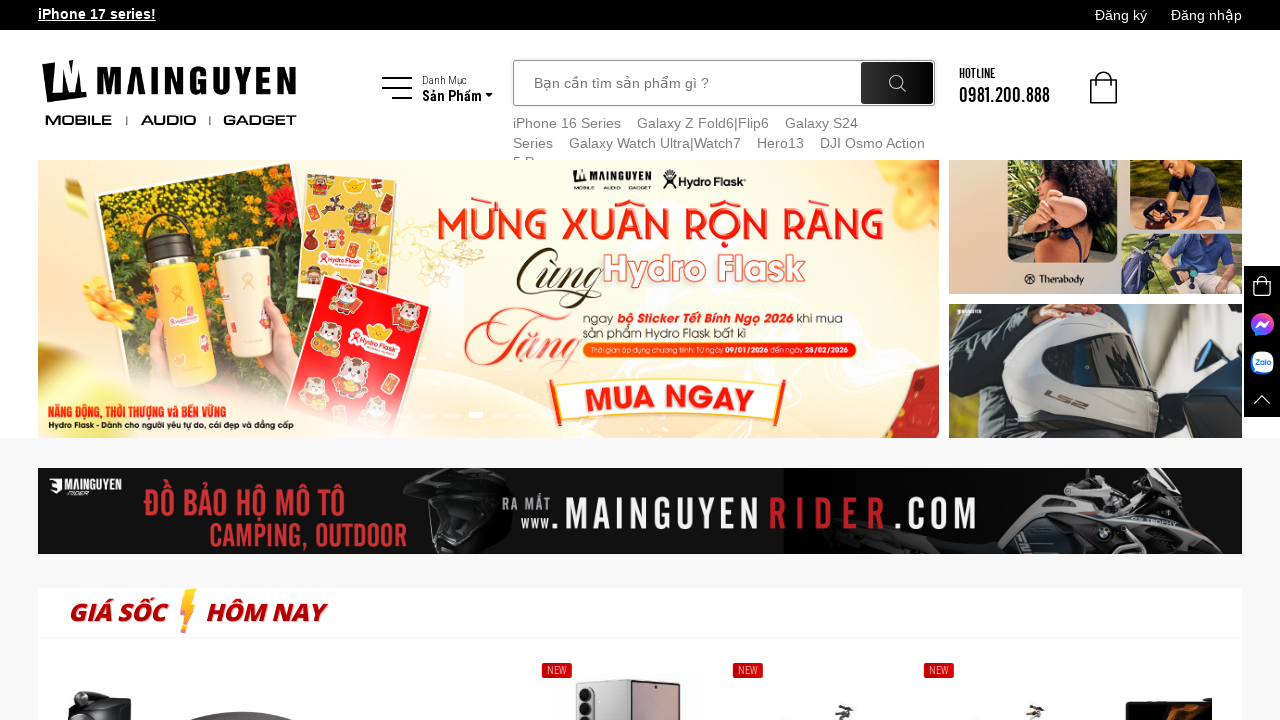